Tests JavaScript alert handling by clicking a button that triggers a JS alert, accepting the alert, and verifying the result text appears on the page.

Starting URL: https://practice.cydeo.com/javascript_alerts

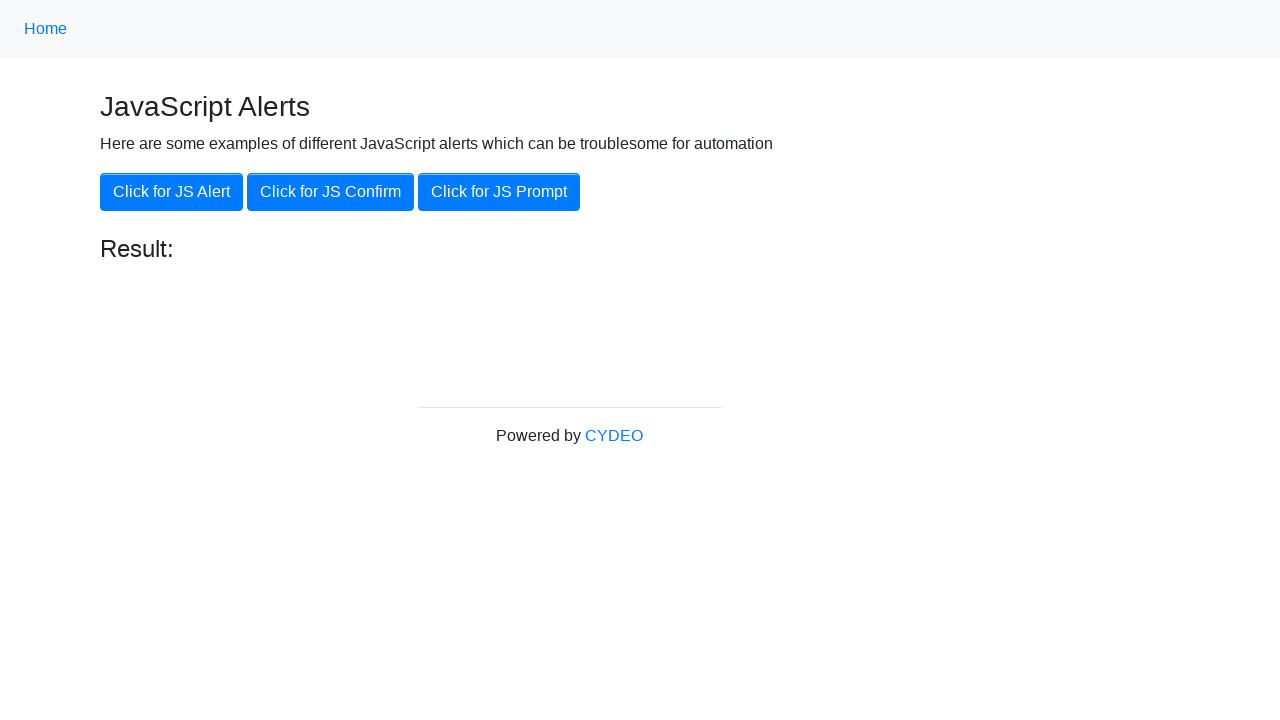

Set up dialog handler to accept the alert
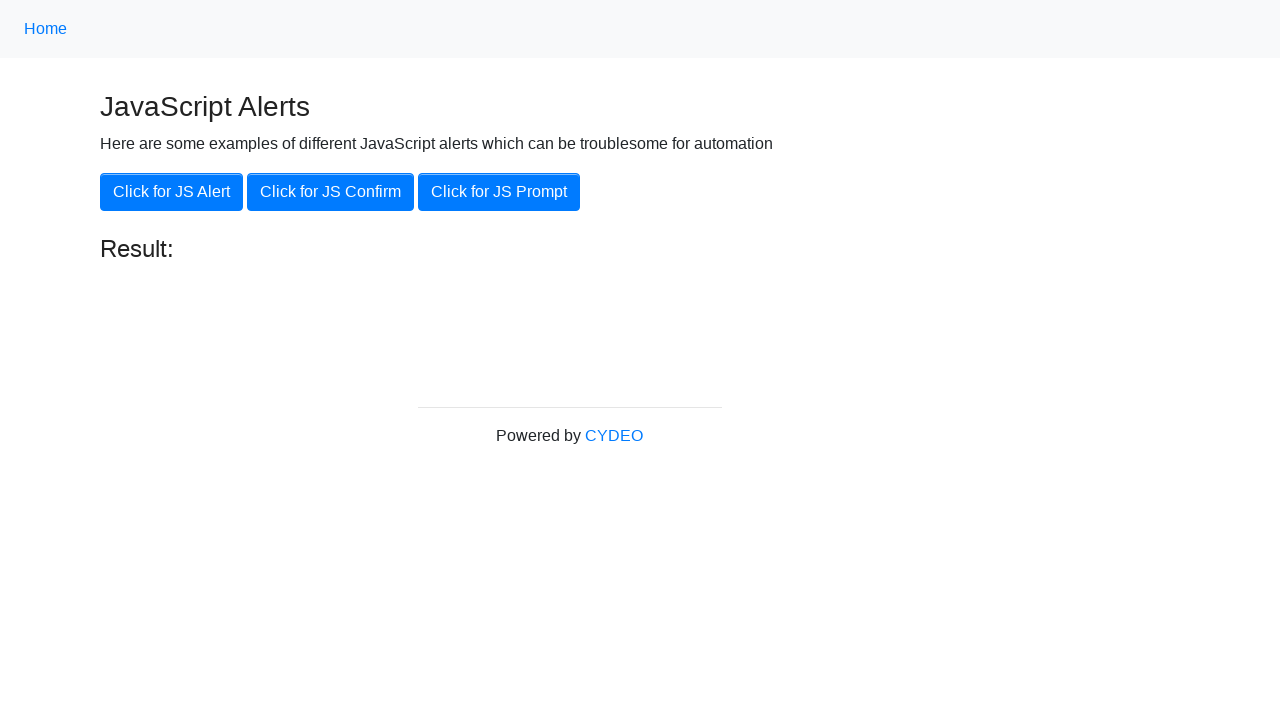

Clicked 'Click for JS Alert' button to trigger JS alert at (172, 192) on xpath=//button[.='Click for JS Alert']
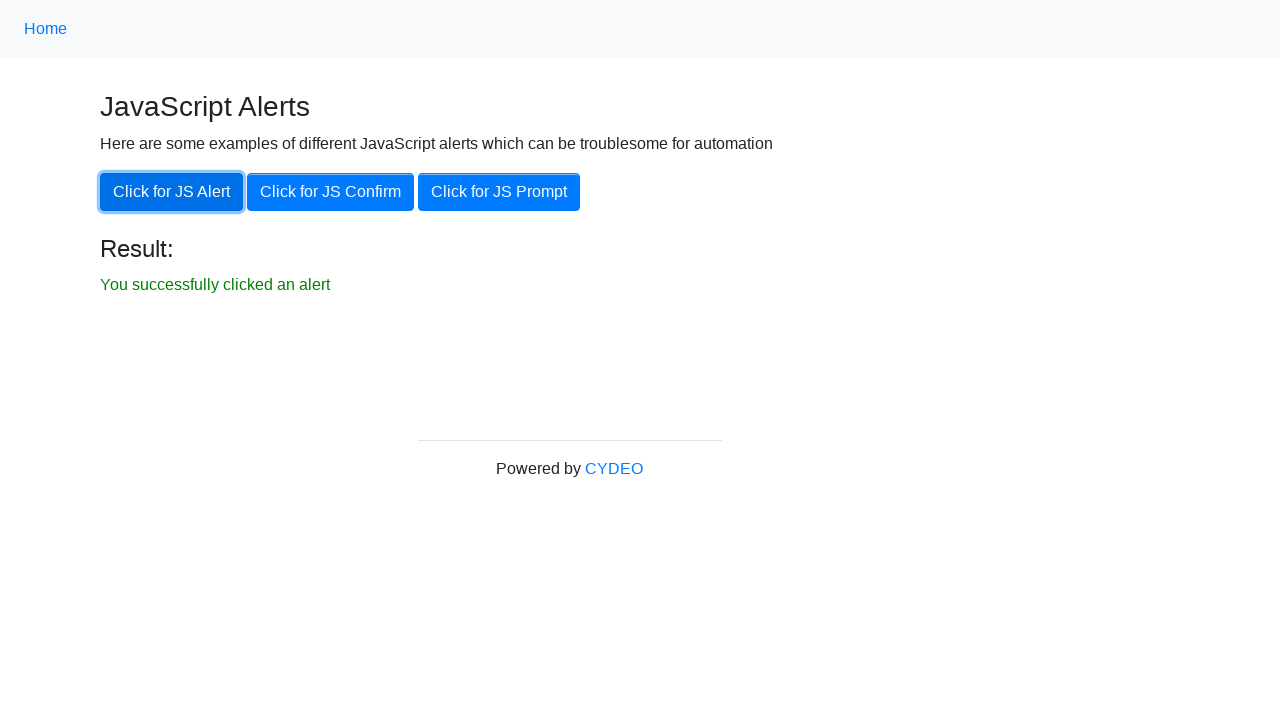

Result element appeared after accepting alert
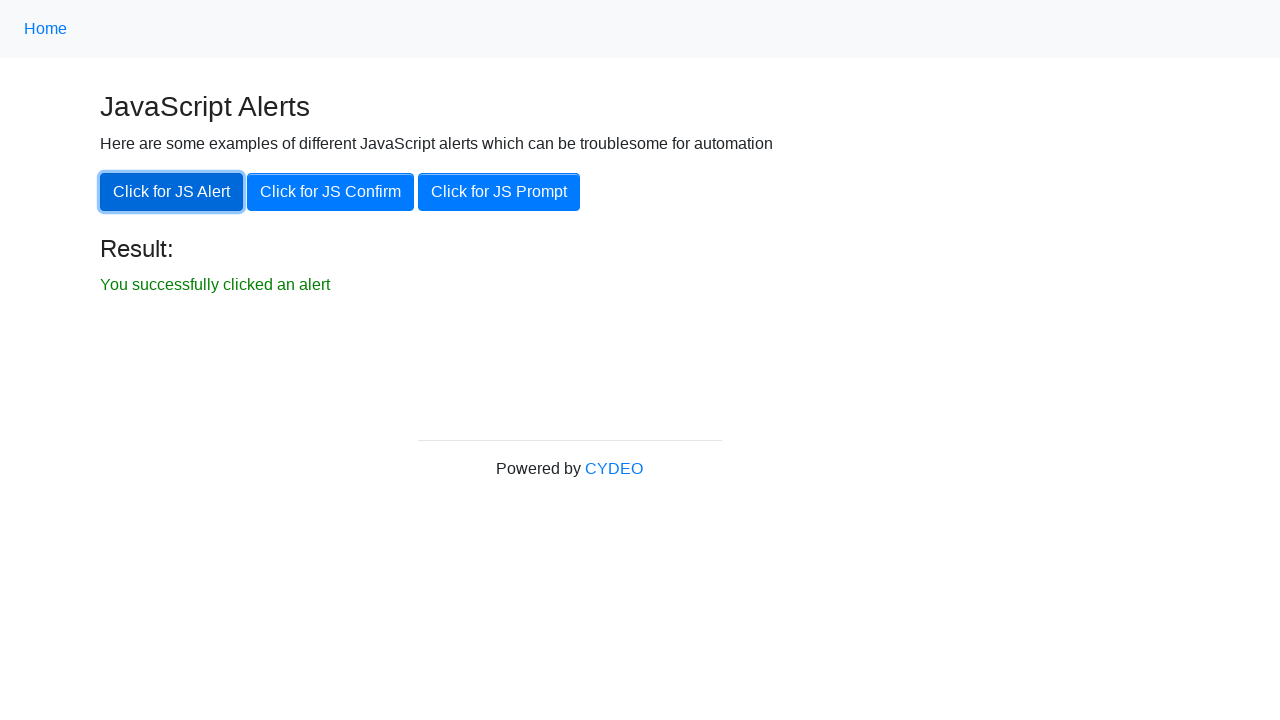

Located result text element
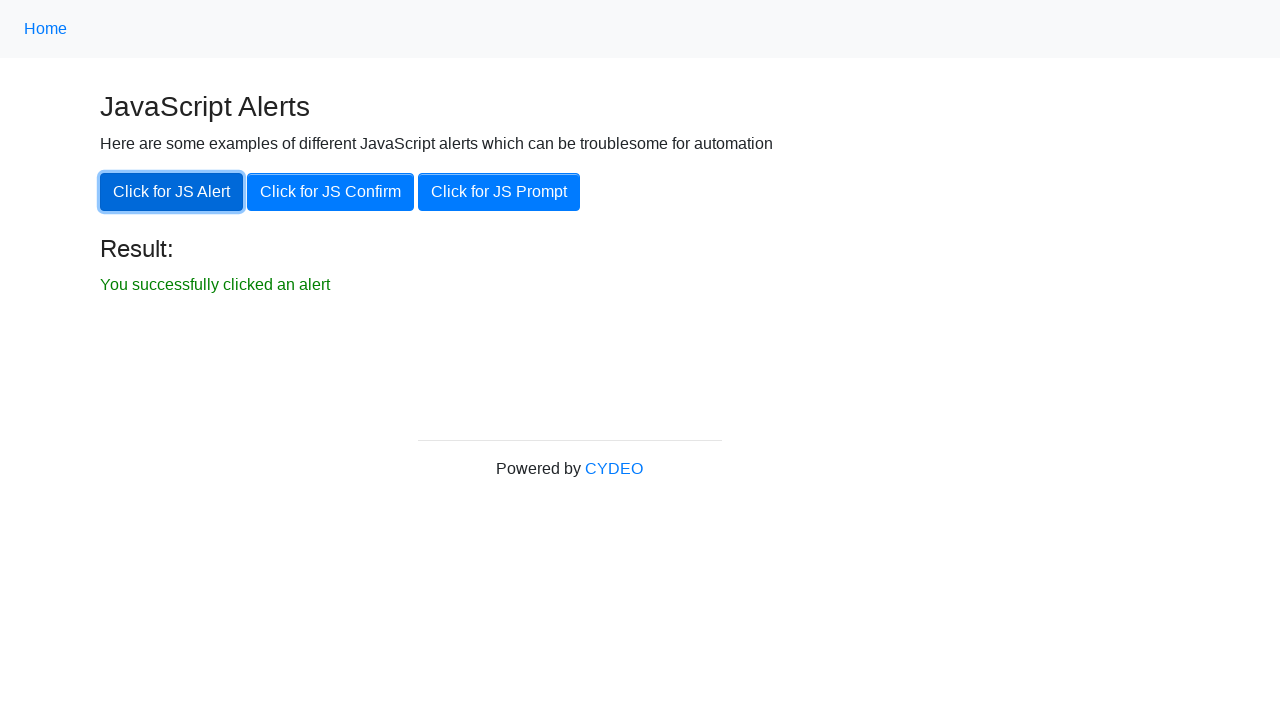

Result text is visible on the page
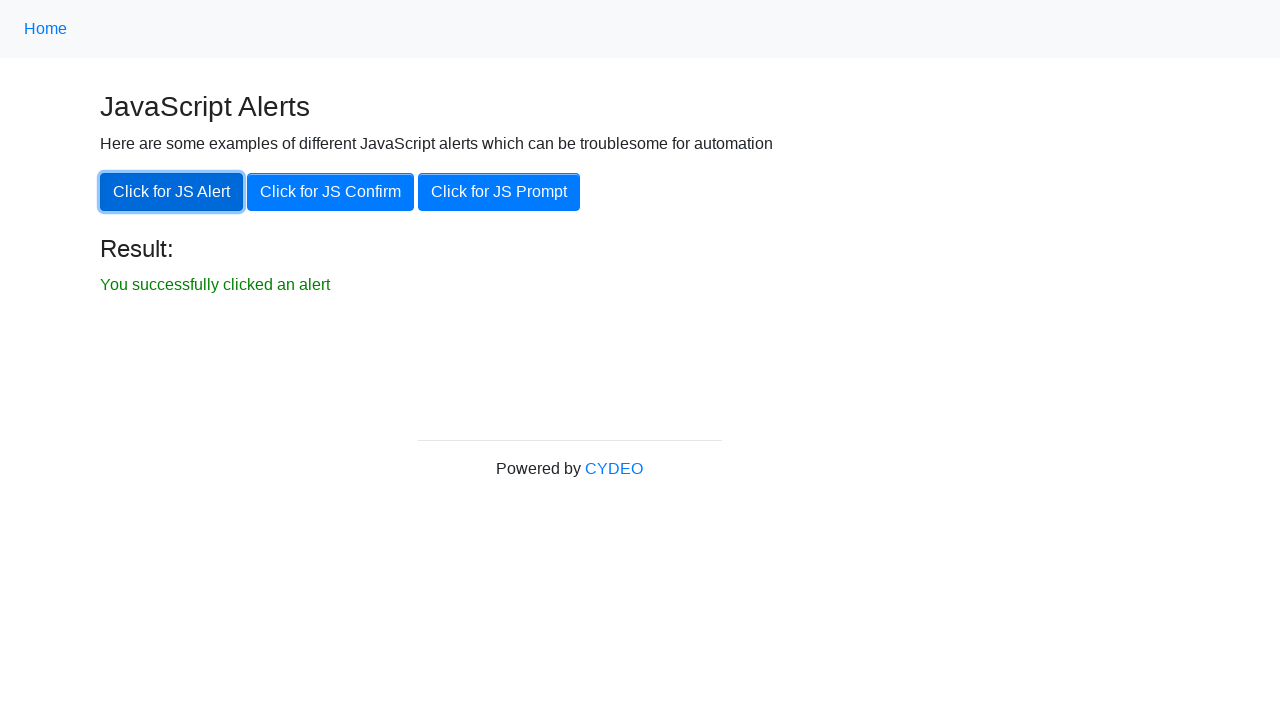

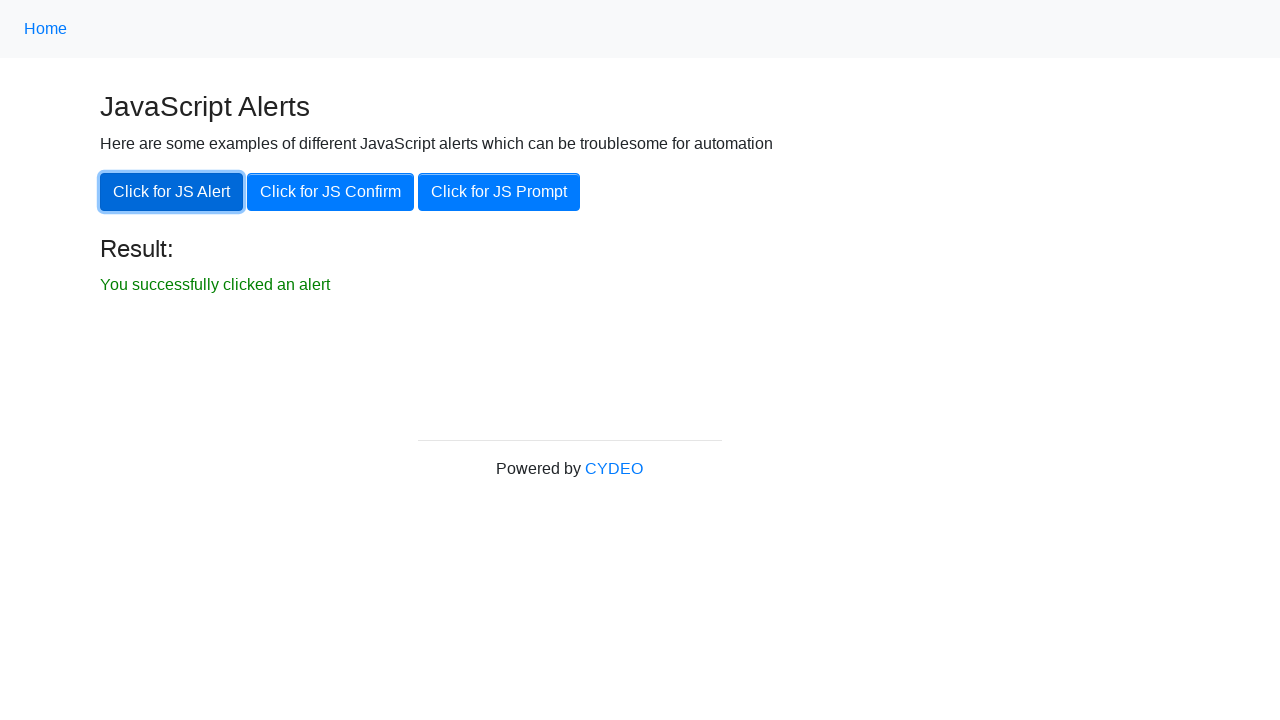